Tests page scrolling functionality by navigating to the Selenium website and scrolling down 1000 pixels using JavaScript execution.

Starting URL: https://www.selenium.dev

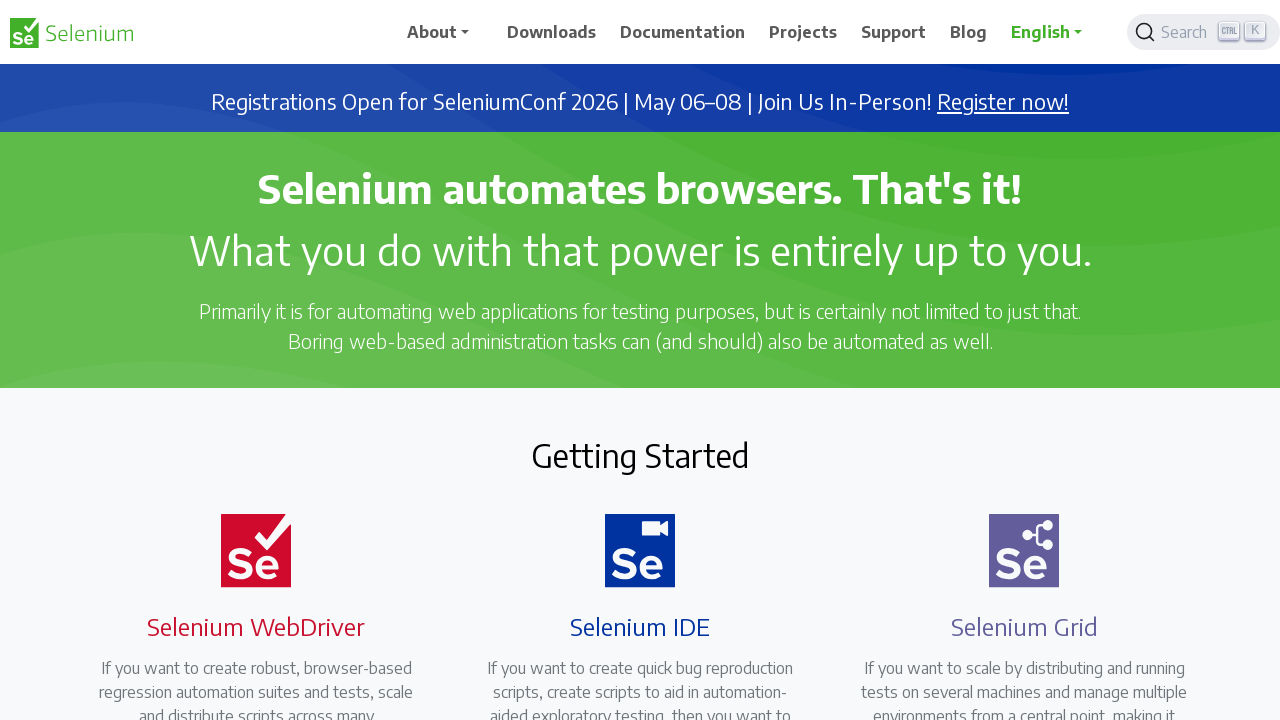

Navigated to Selenium website (https://www.selenium.dev)
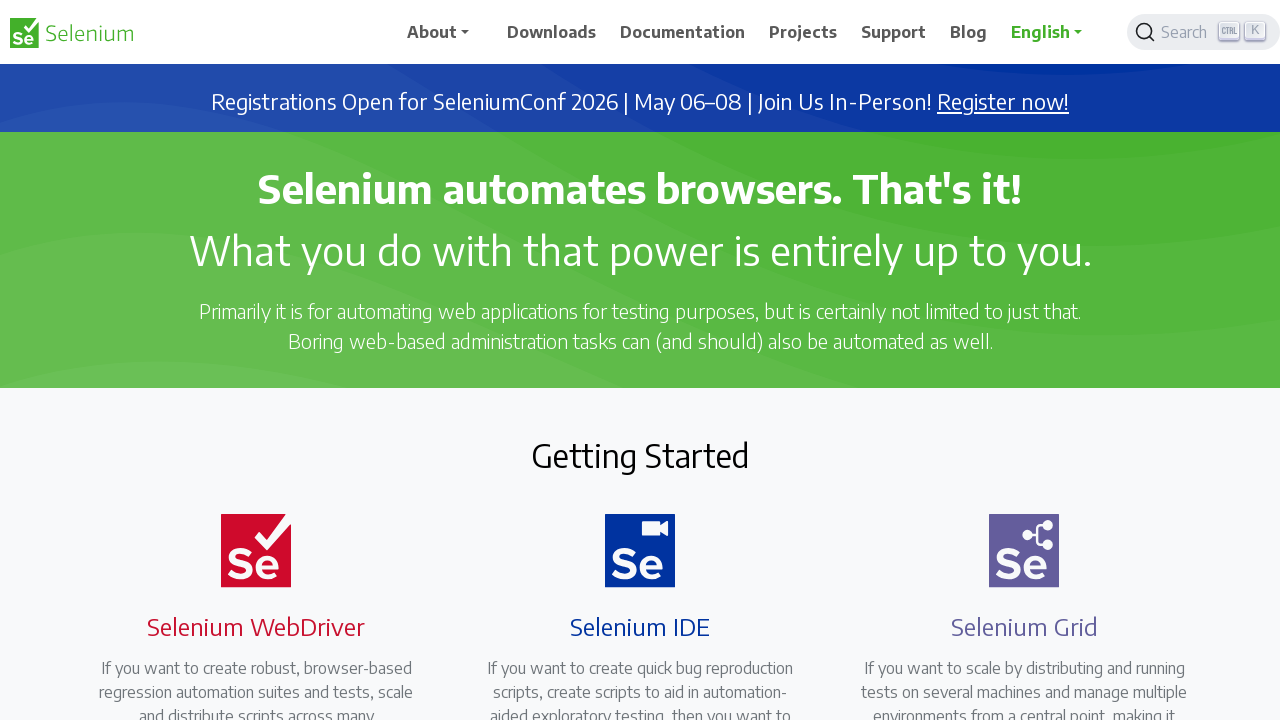

Scrolled down 1000 pixels using JavaScript
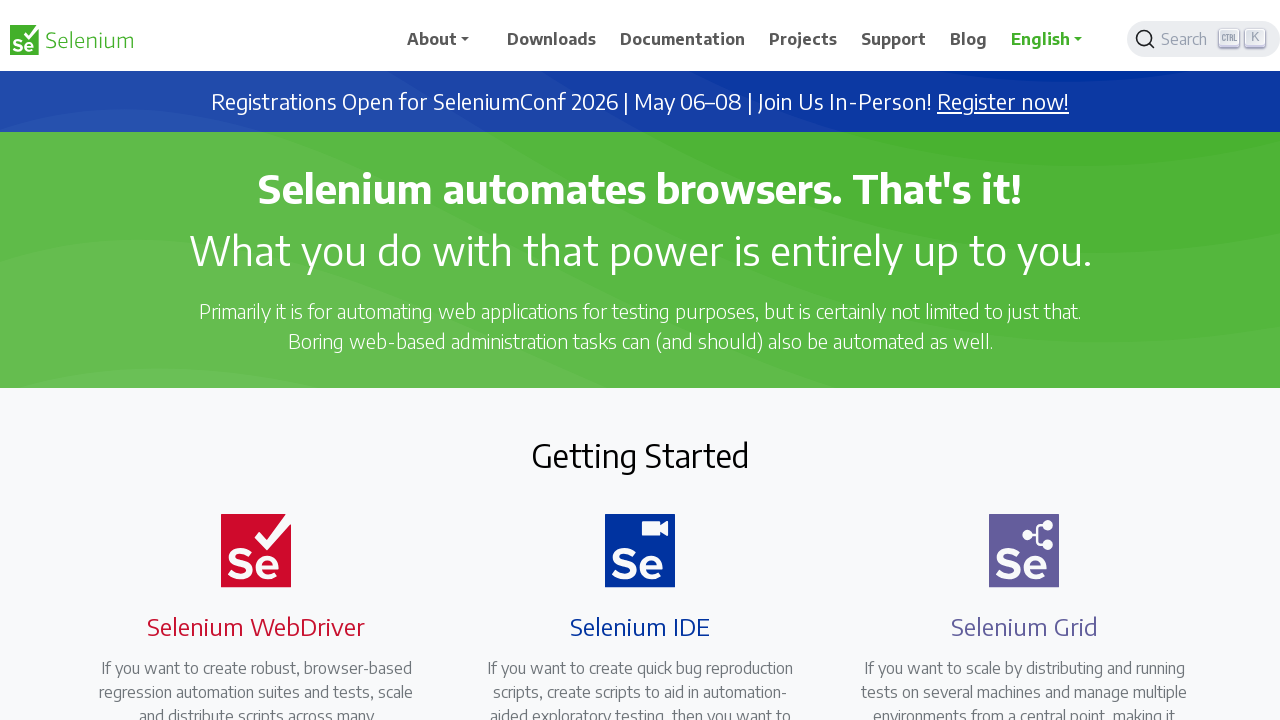

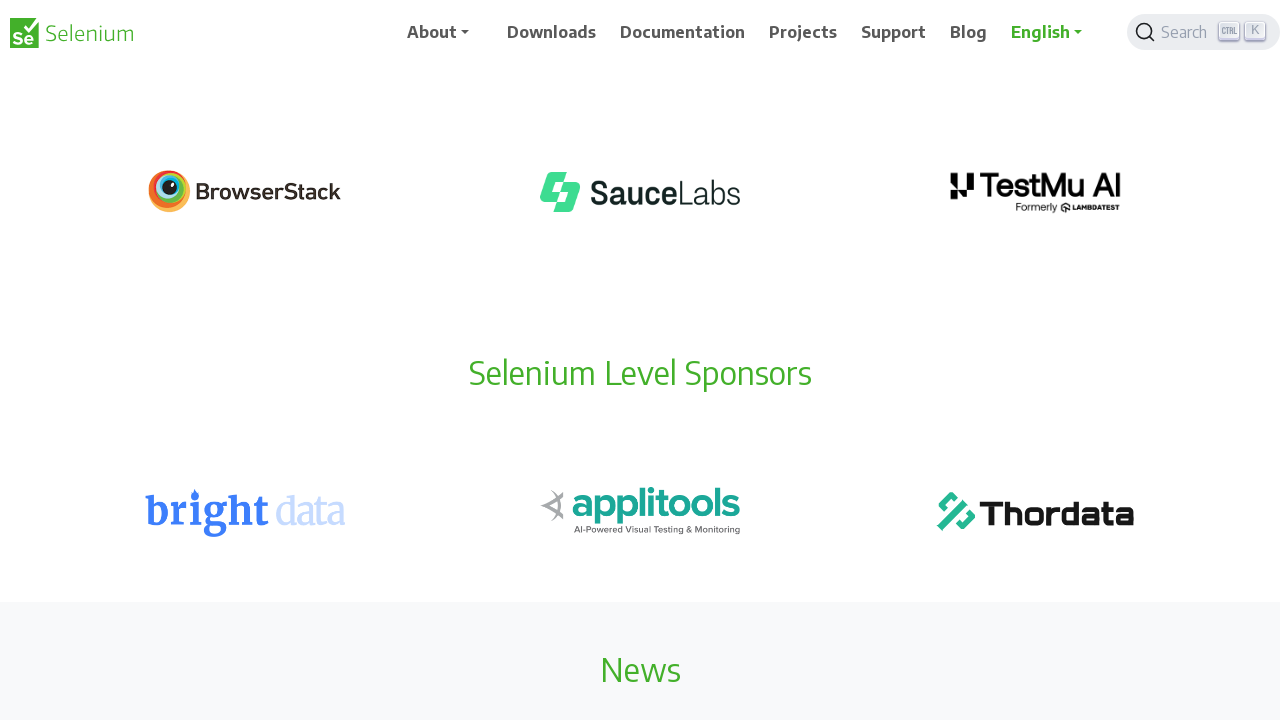